Tests JavaScript alert popup handling by clicking a button that triggers an alert, accepting the alert, and verifying the result message

Starting URL: https://the-internet.herokuapp.com/javascript_alerts

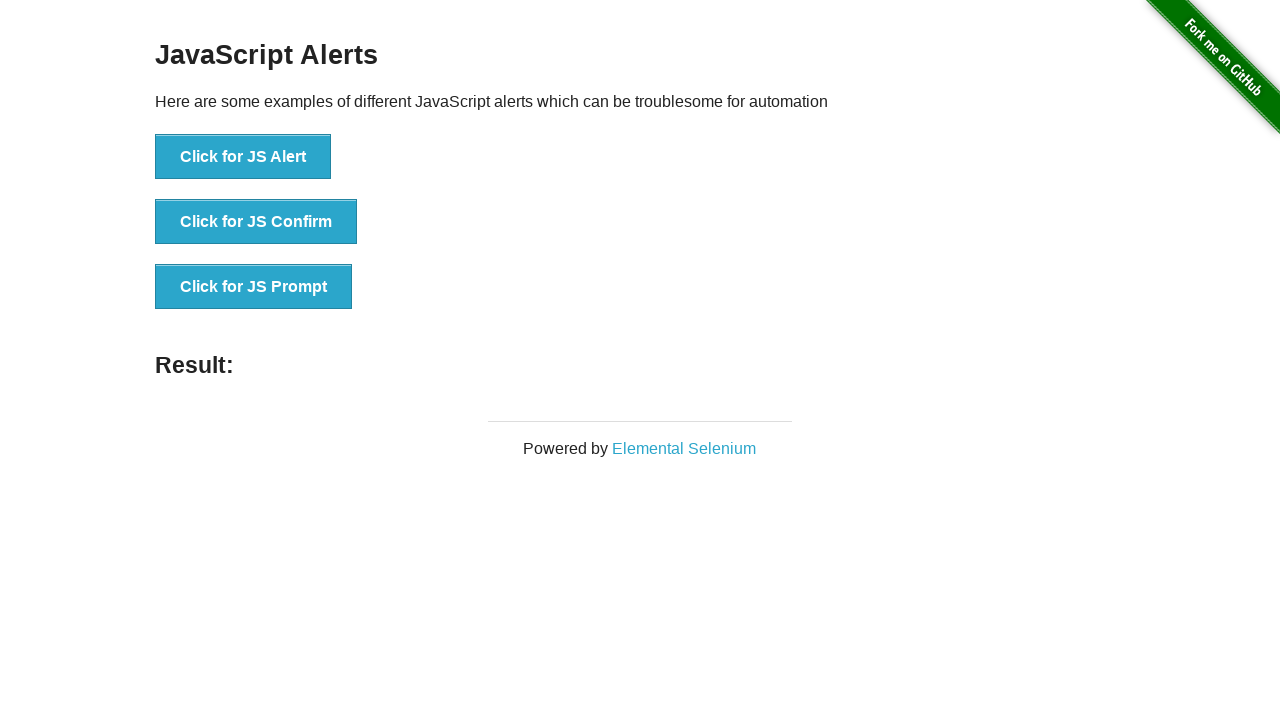

Clicked button to trigger JavaScript alert at (243, 157) on xpath=//button[contains(text(),'Click for JS Alert')]
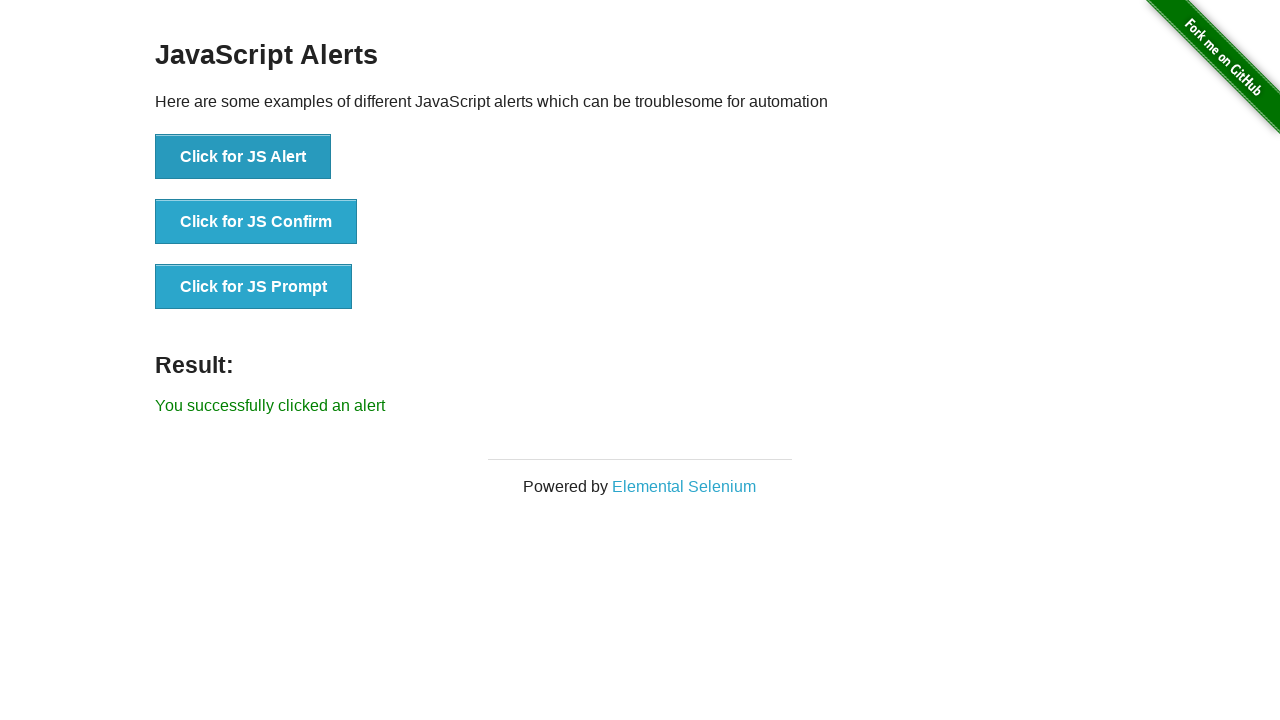

Set up dialog handler to accept alerts
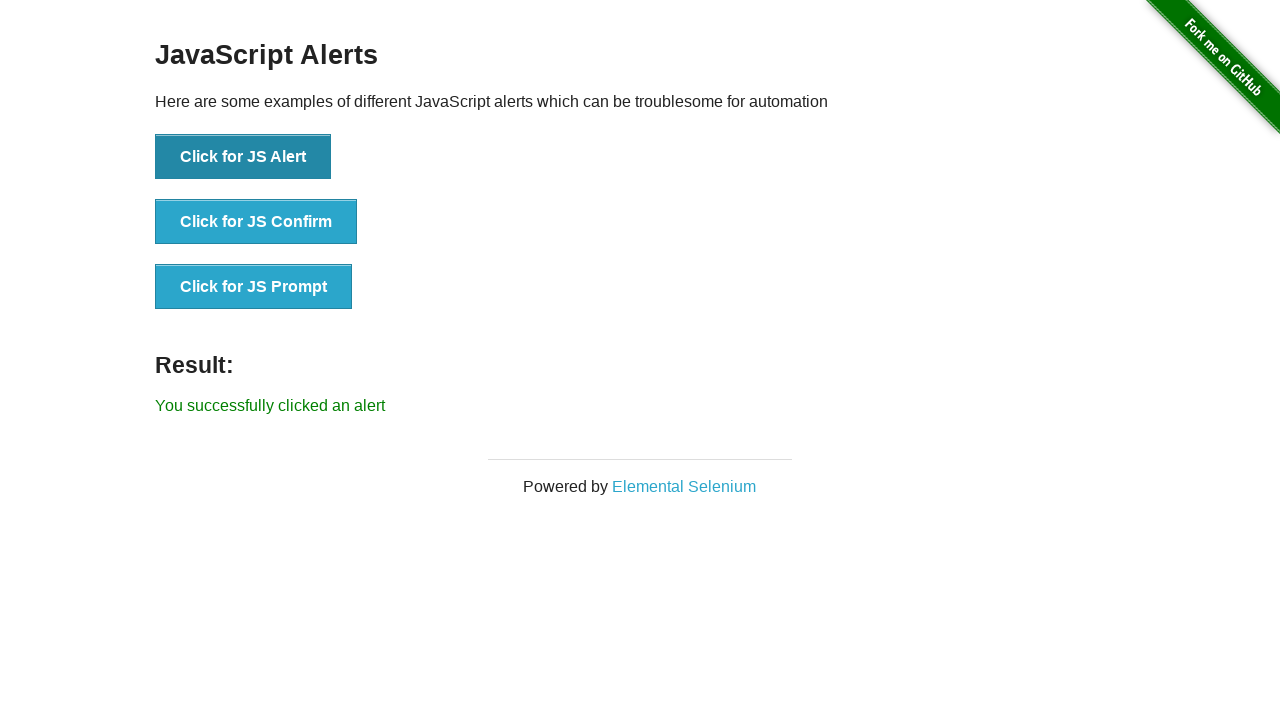

Alert accepted and result message appeared
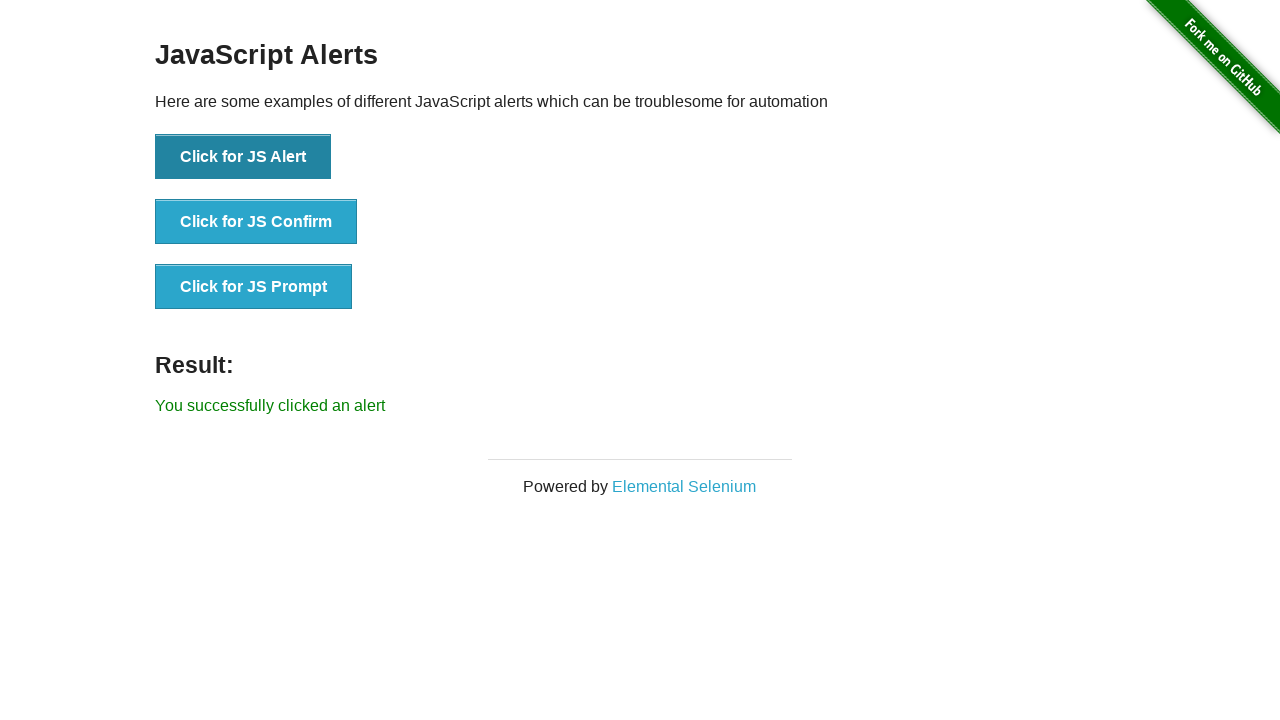

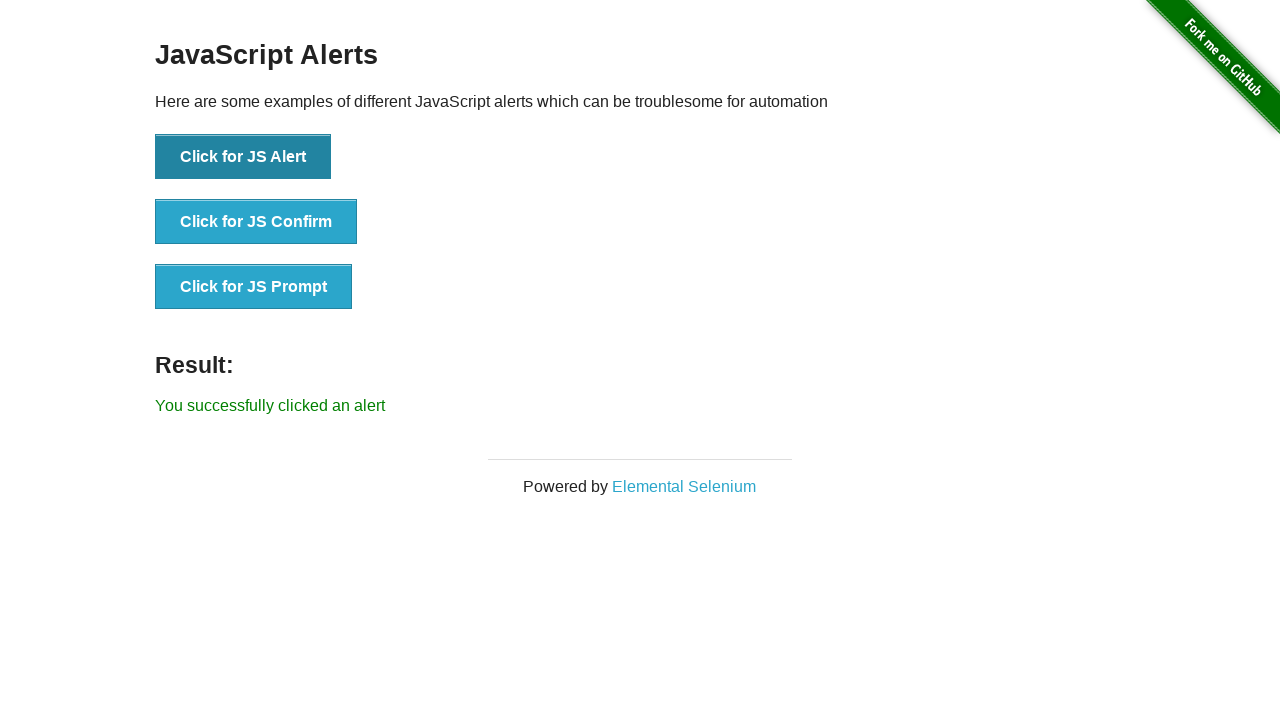